Tests handling of JavaScript prompt popup by switching to iframe, clicking a button to trigger the prompt, entering text, and accepting it

Starting URL: https://www.w3schools.com/js/tryit.asp?filename=tryjs_prompt

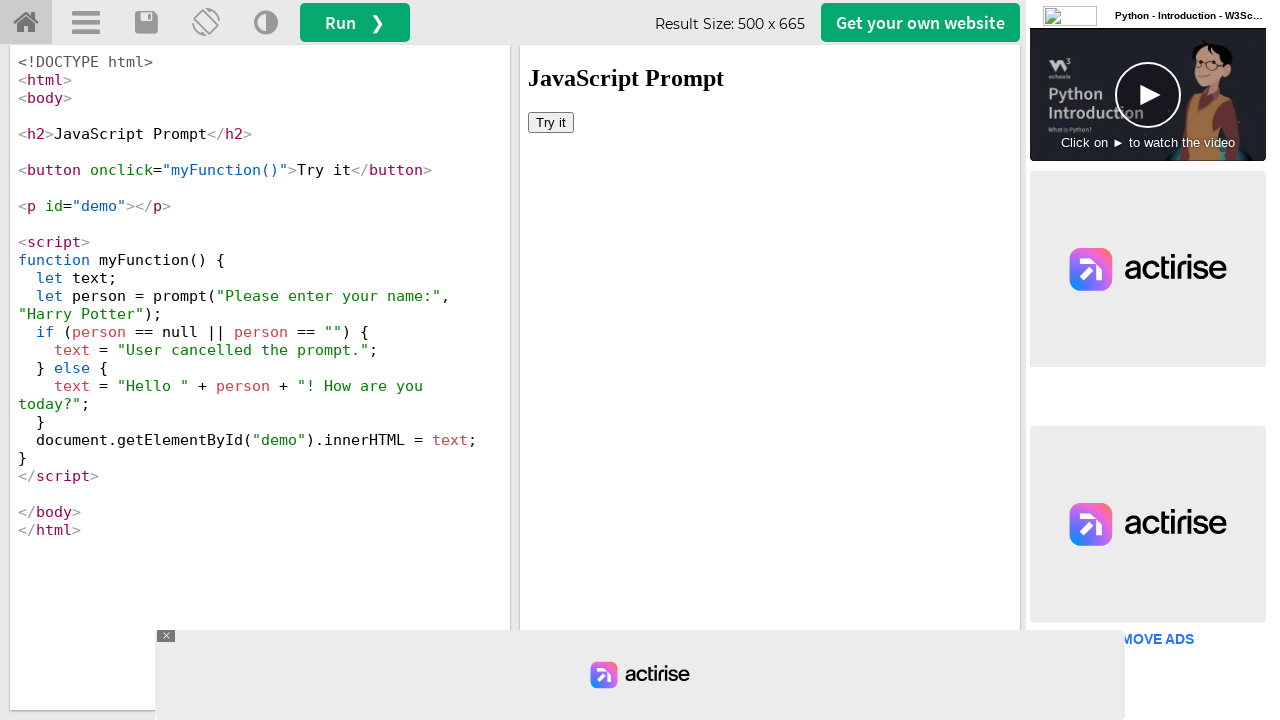

Located iframe#iframeResult containing the example
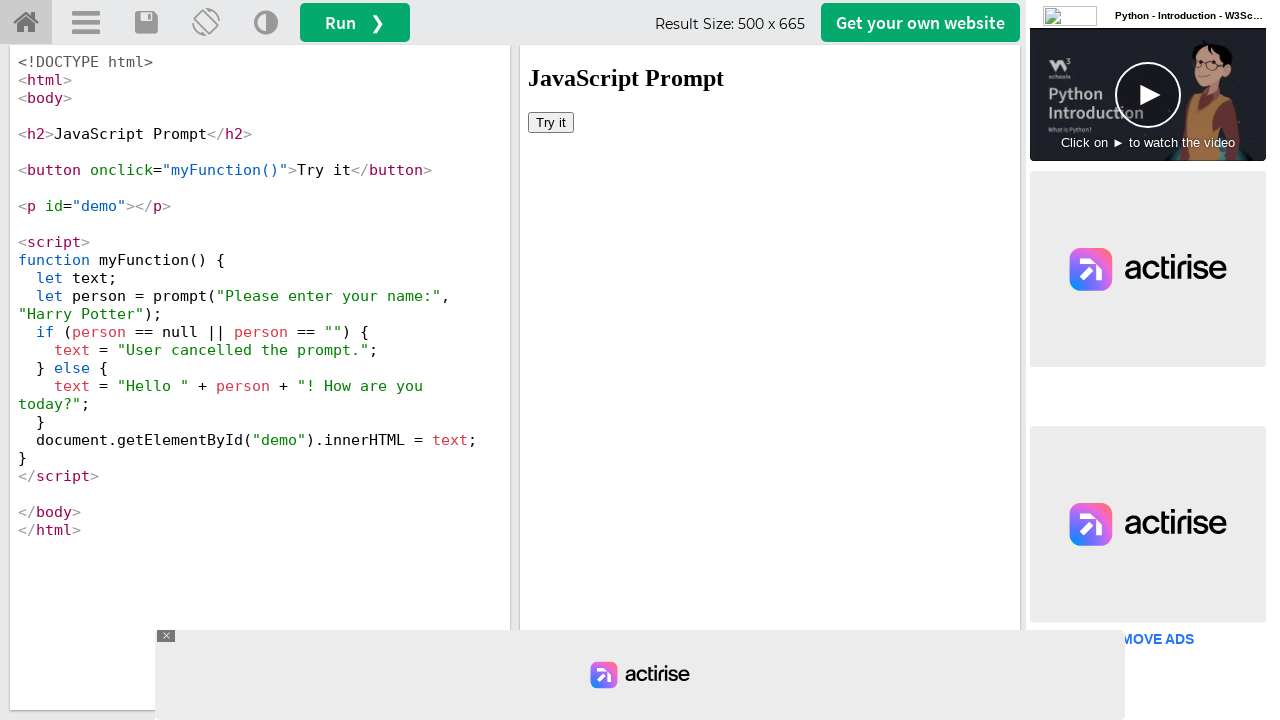

Clicked 'Try it' button to trigger JavaScript prompt at (551, 122) on iframe#iframeResult >> internal:control=enter-frame >> xpath=//button[text()='Tr
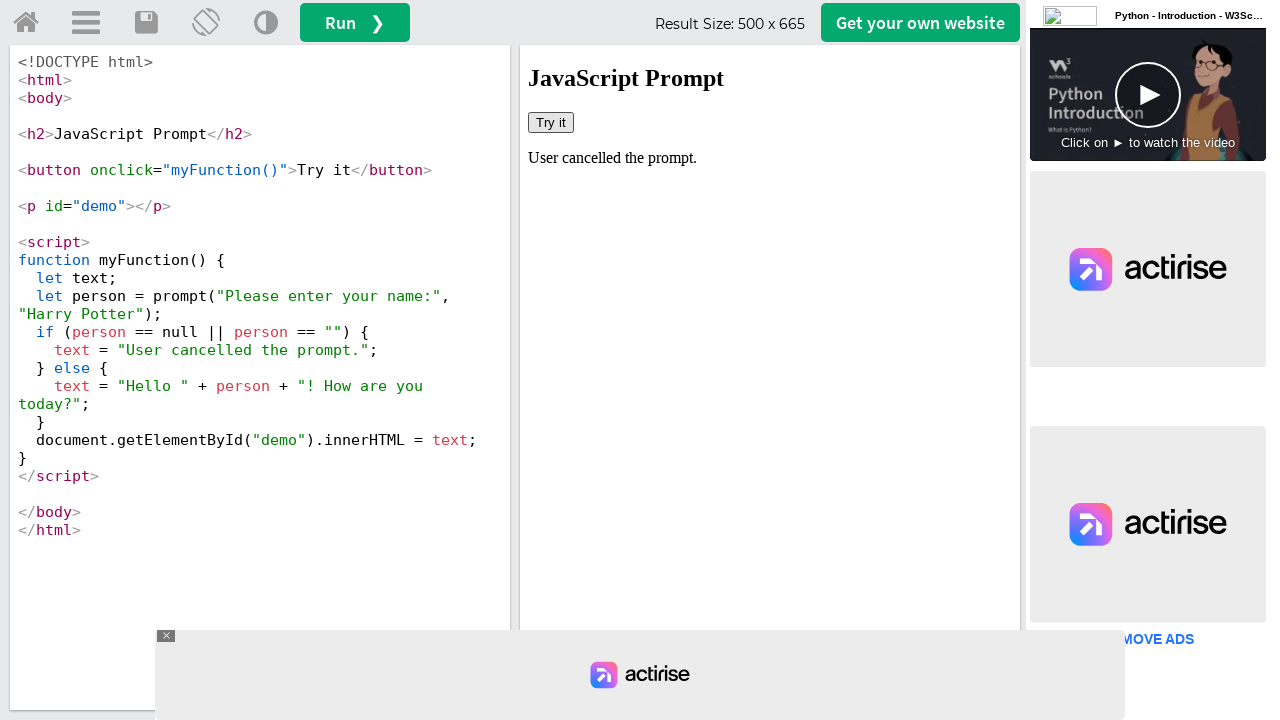

Set up dialog handler to accept prompts with text 'selenium'
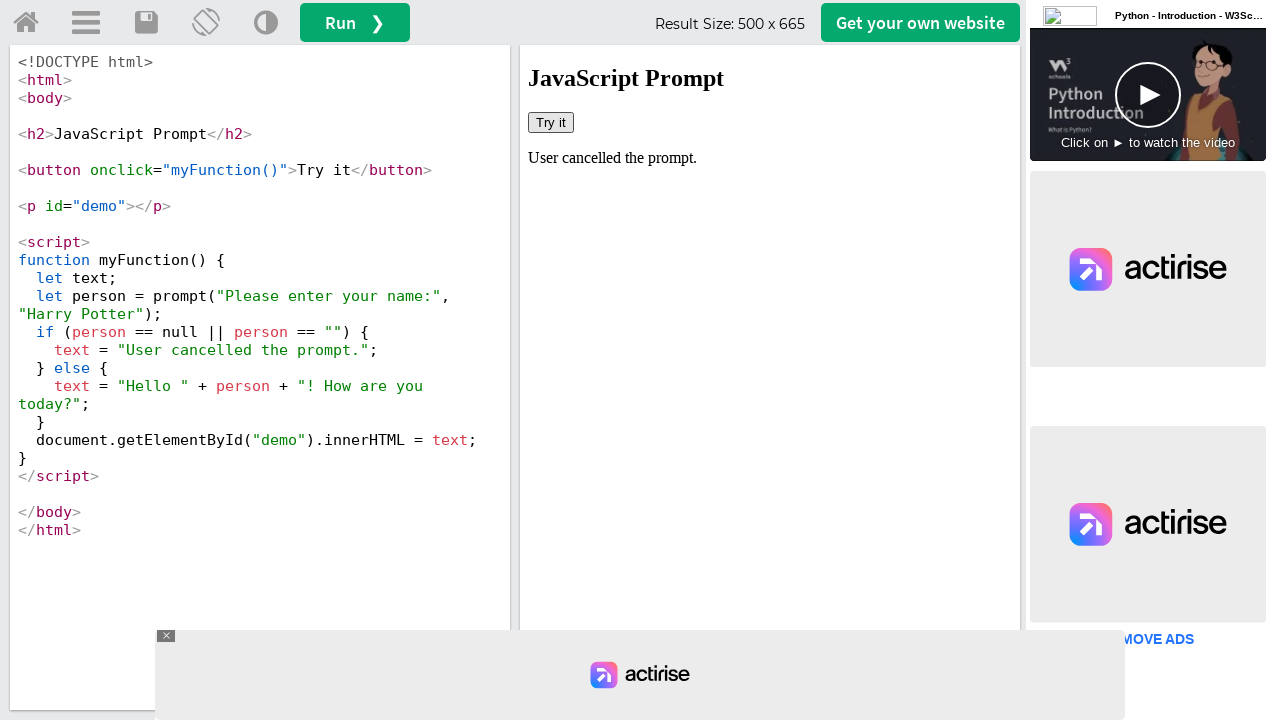

Clicked 'Try it' button again to trigger prompt and test dialog handler at (551, 122) on iframe#iframeResult >> internal:control=enter-frame >> xpath=//button[text()='Tr
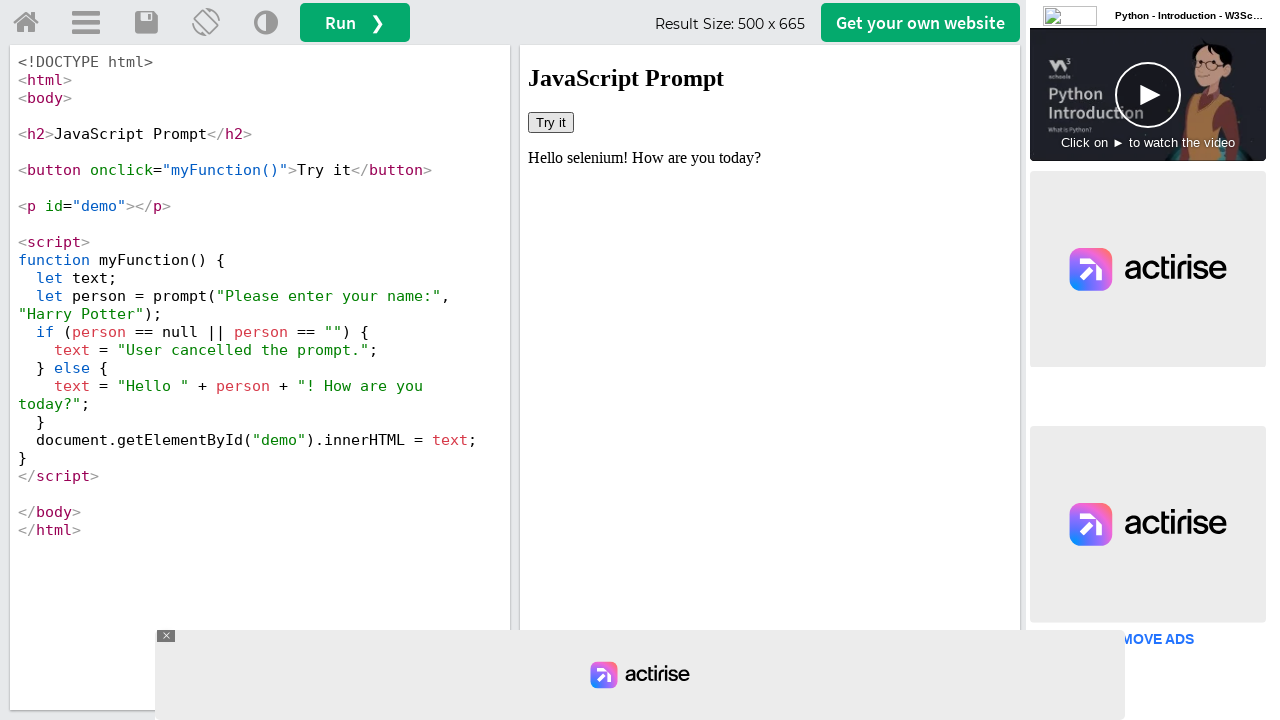

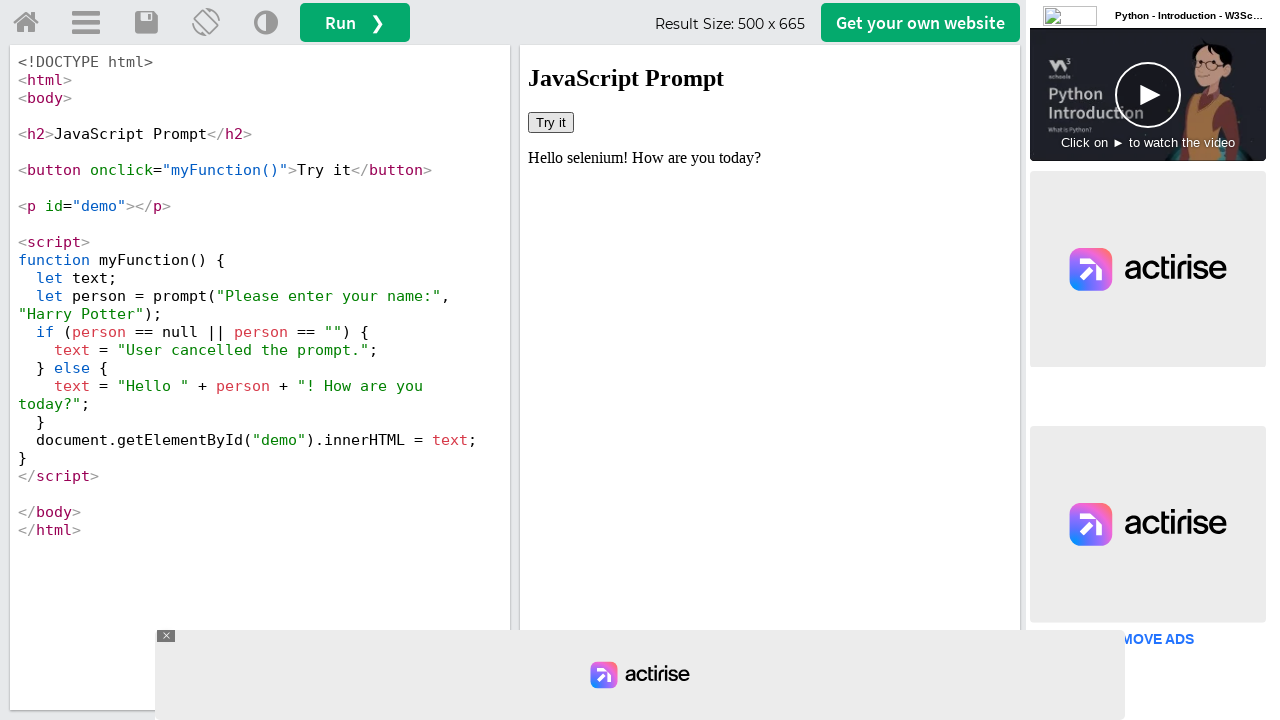